Navigates to a Selenium course content page and verifies that a specific widget element containing course information is present and visible.

Starting URL: https://greenstech.in/selenium-course-content.html

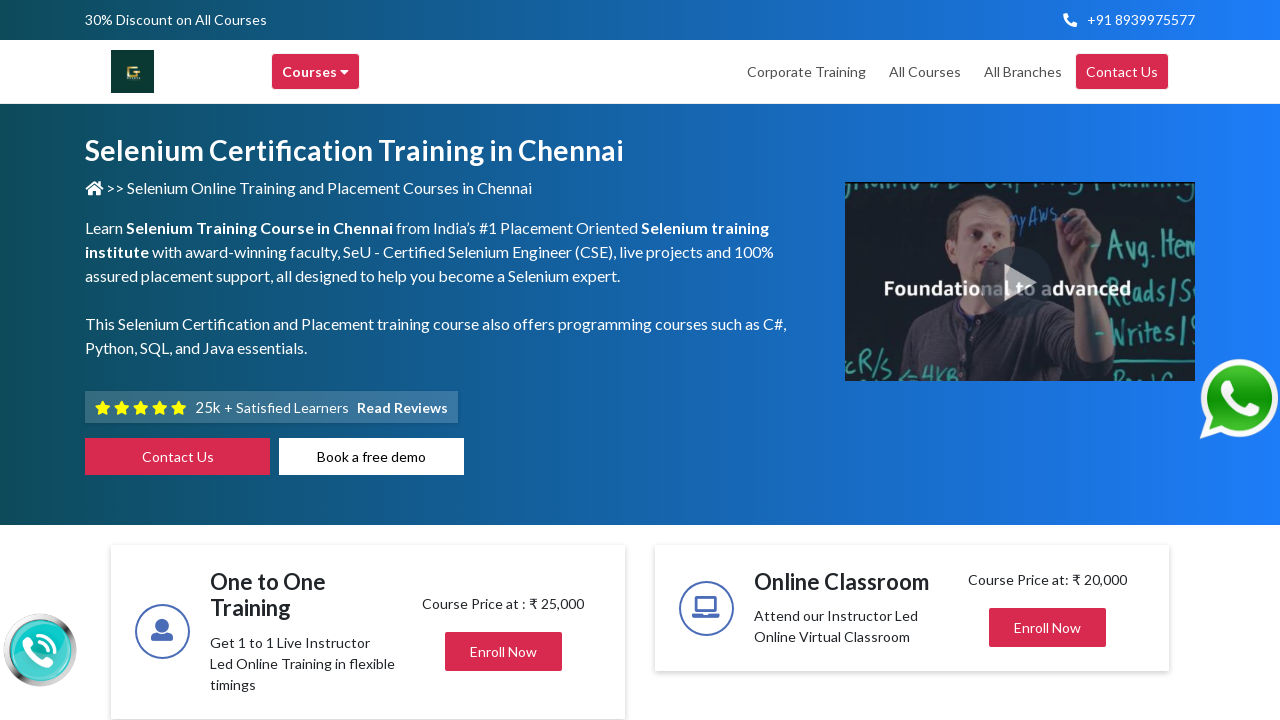

Navigated to Selenium course content page
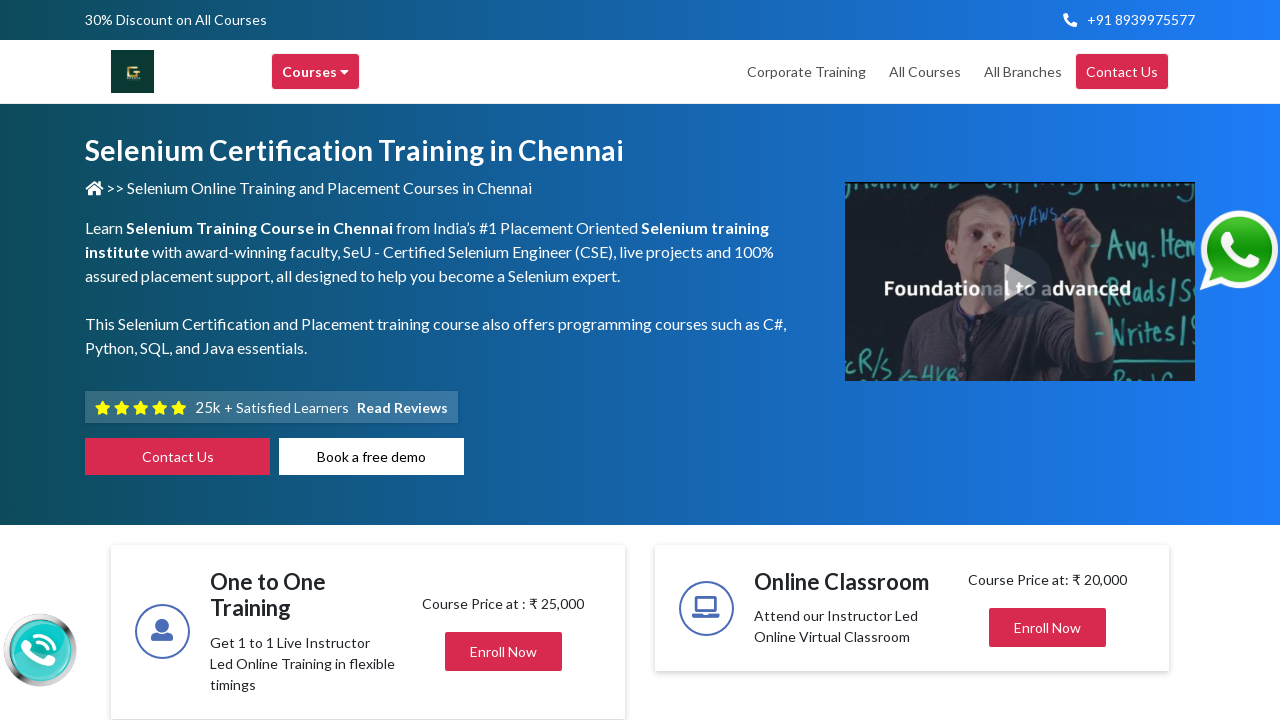

Located the widget element containing course information
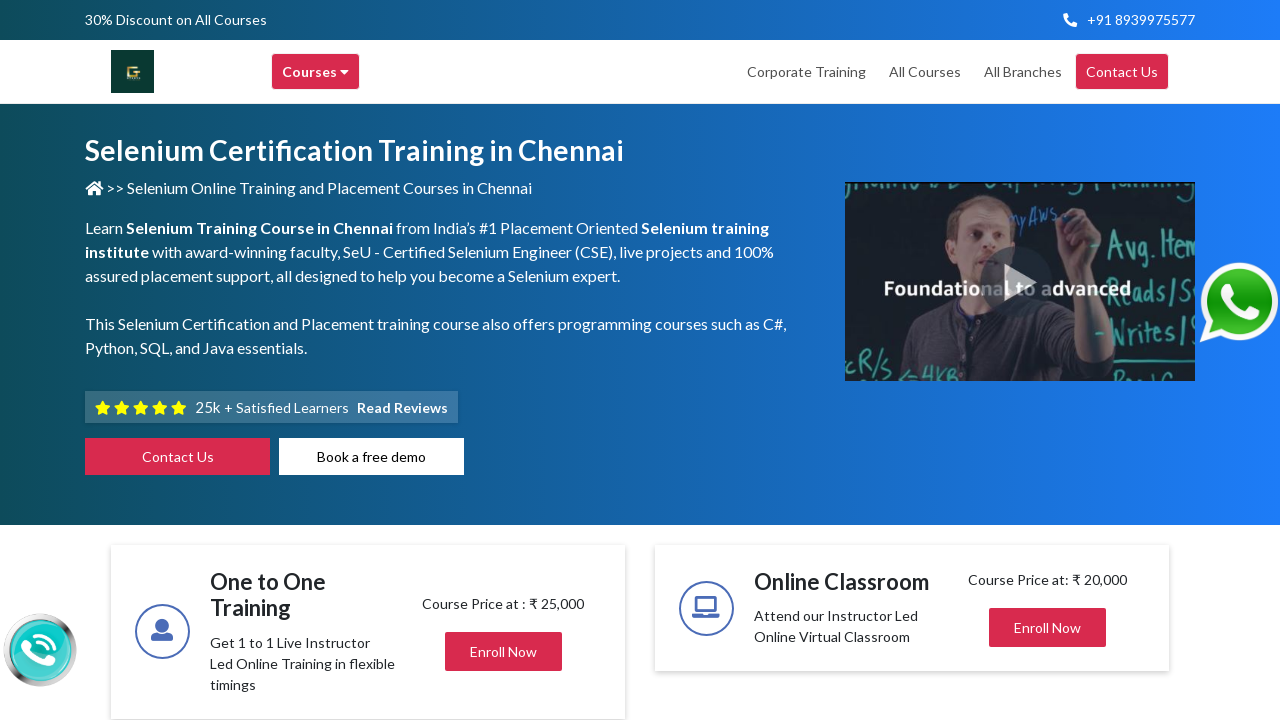

Widget element is now visible
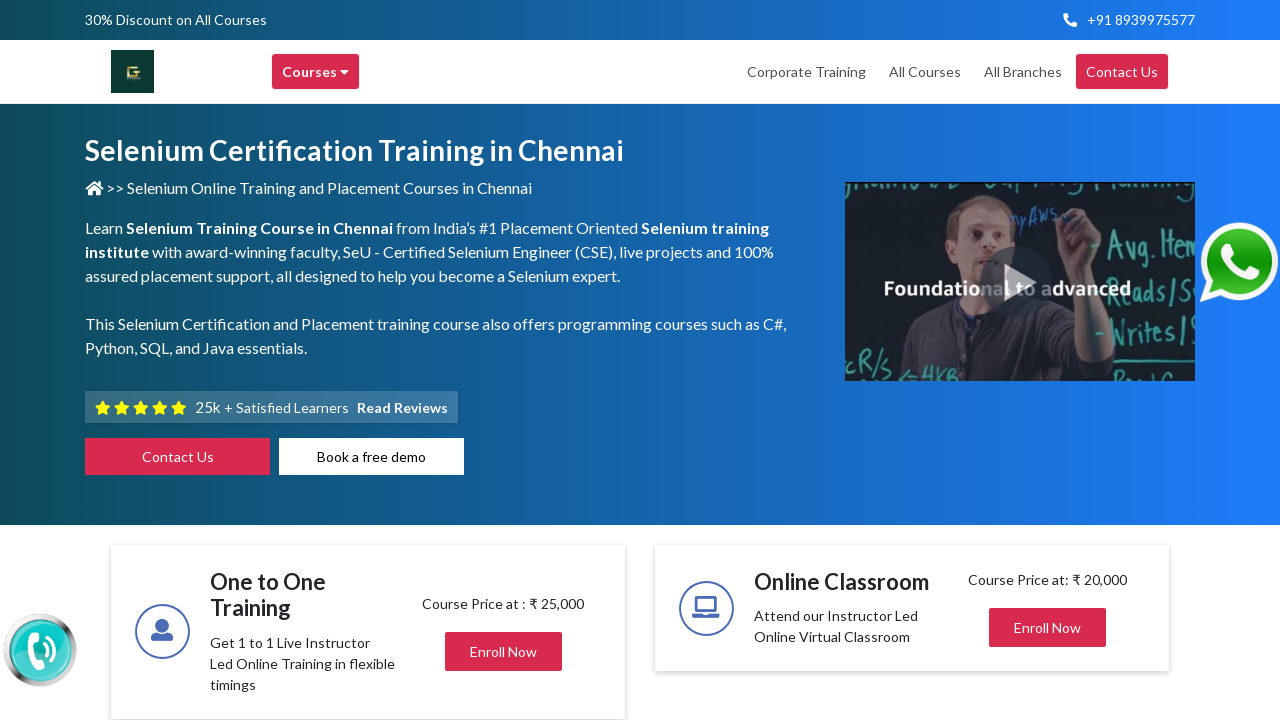

Retrieved text content from widget element
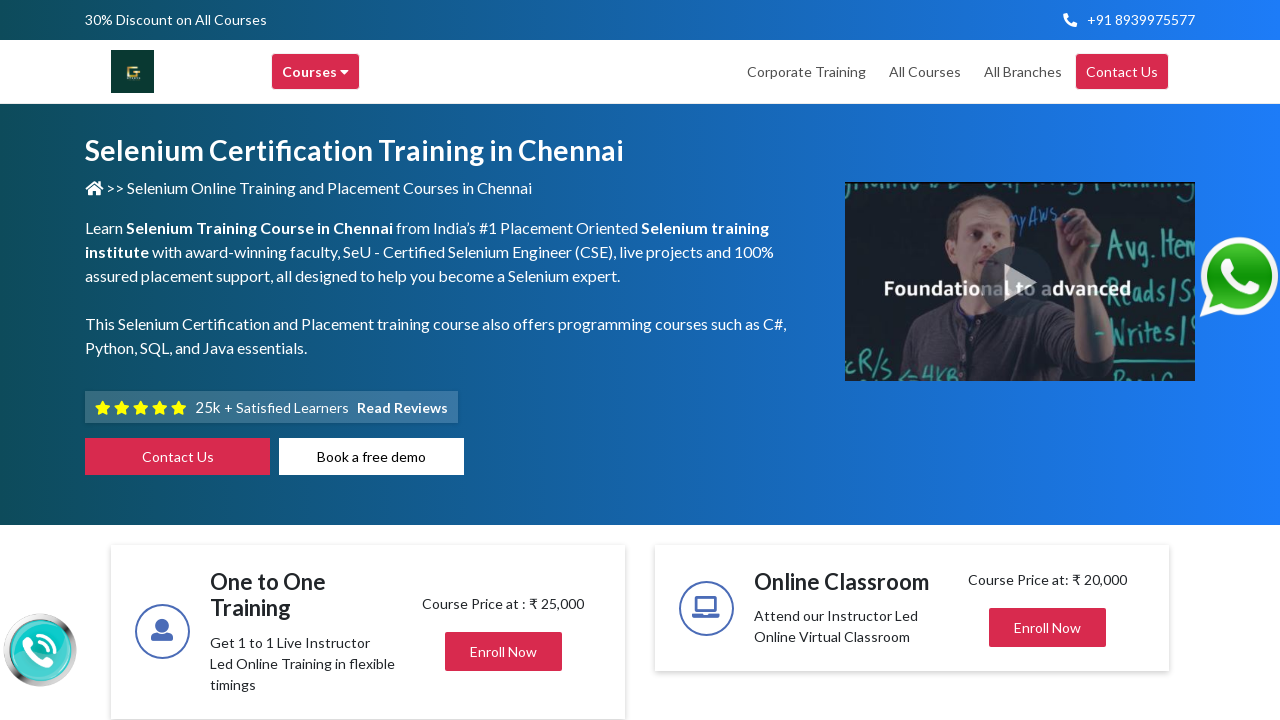

Verified widget element contains non-empty text content
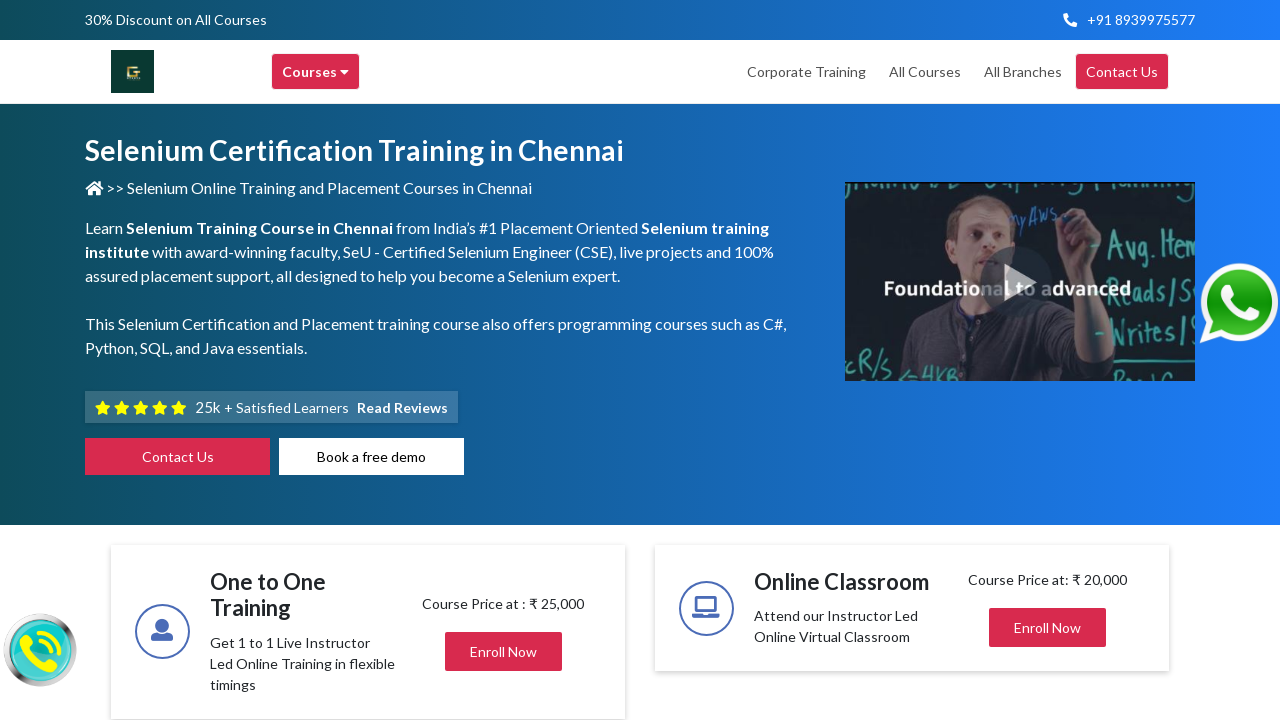

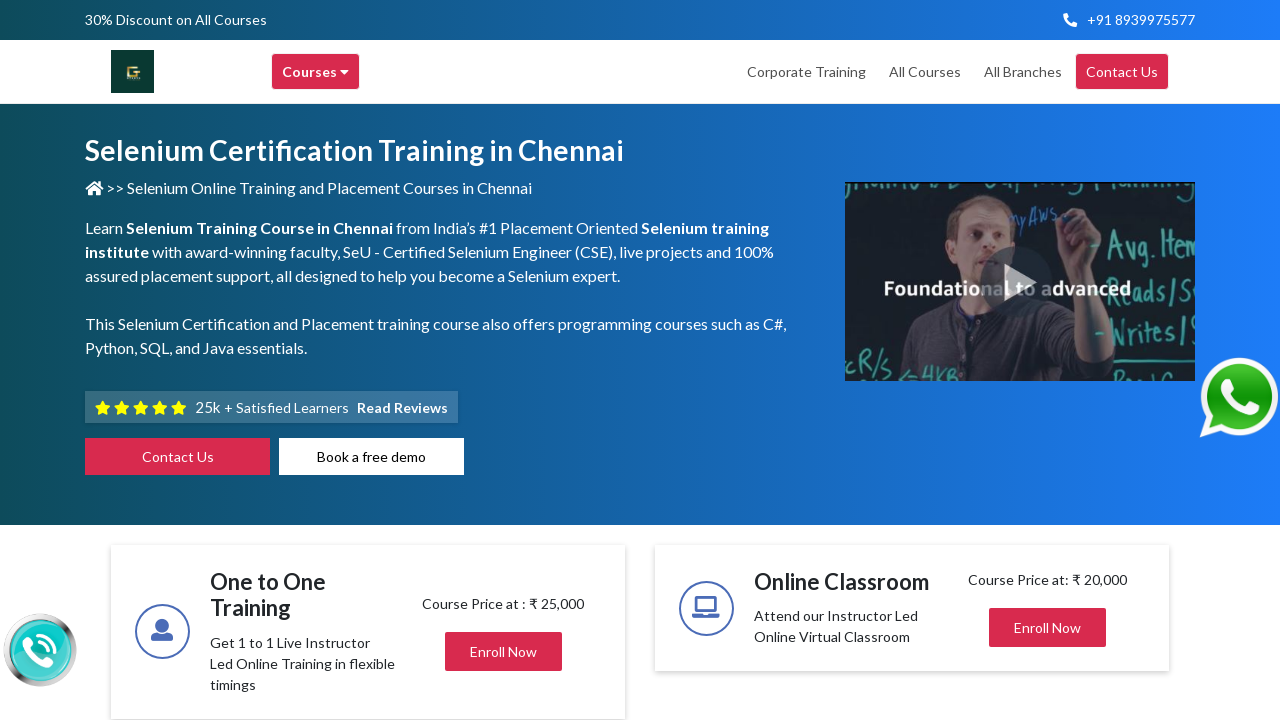